Tests navigation to different HTTP status code pages (200, 301, 404, 500) by clicking links and verifying the content on each page

Starting URL: https://the-internet.herokuapp.com/status_codes

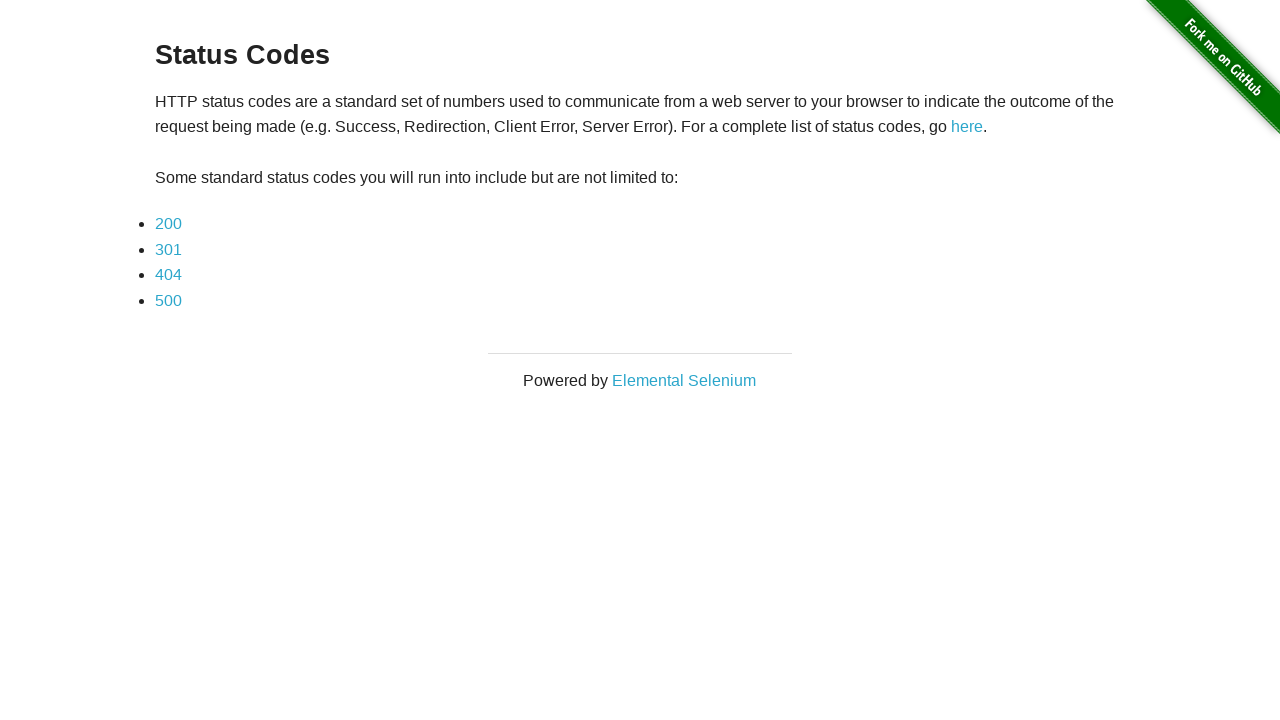

Clicked on 200 status code link at (168, 224) on text=200
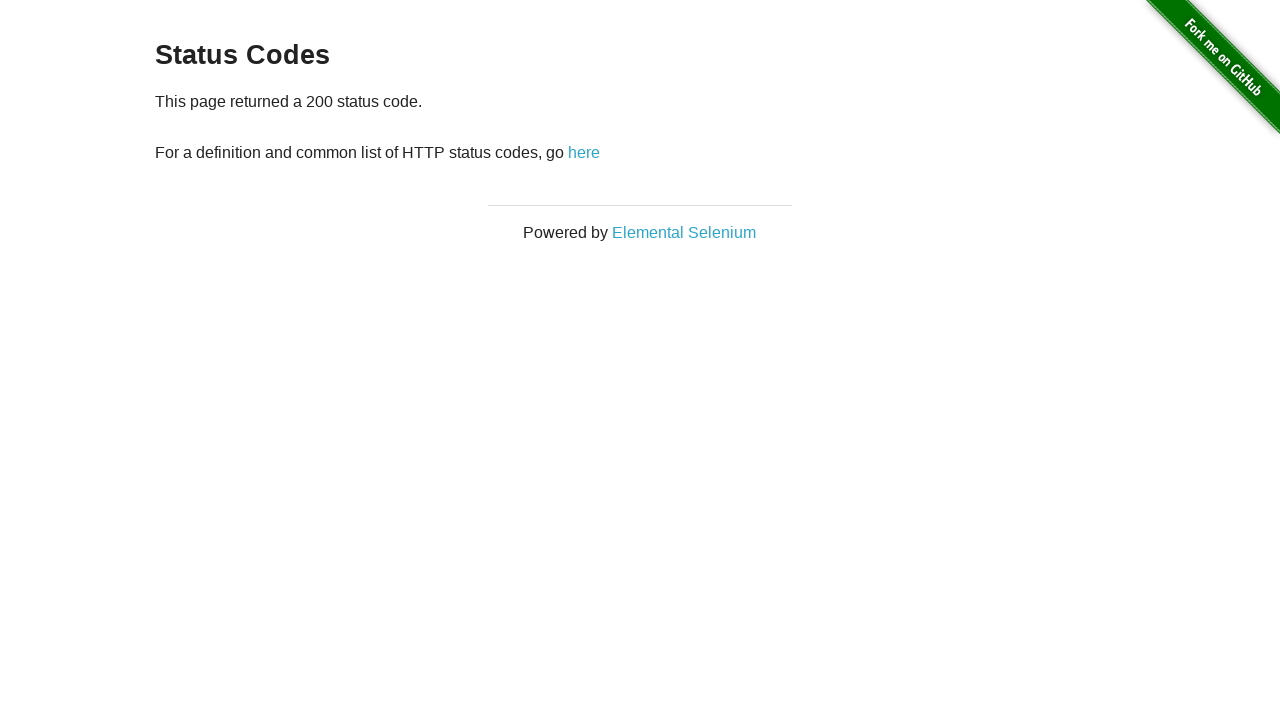

Waited for content to load on 200 page
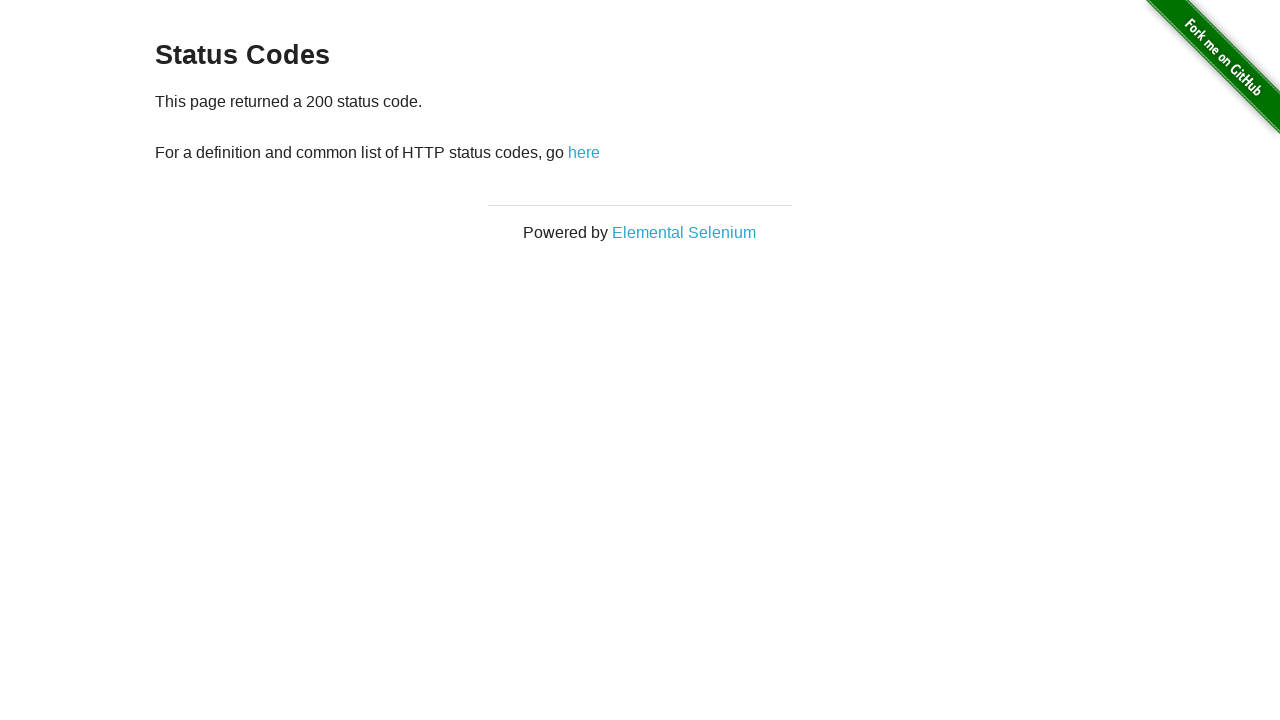

Retrieved content text from 200 page
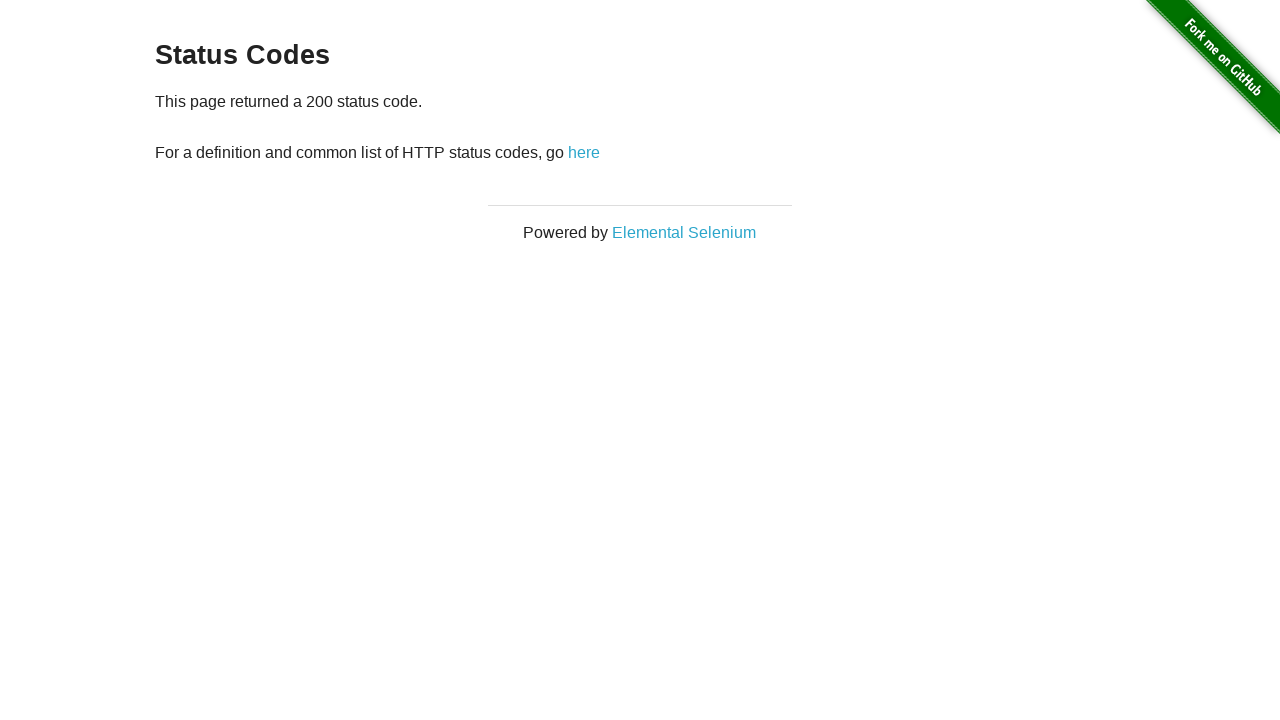

Verified 200 status code message in content
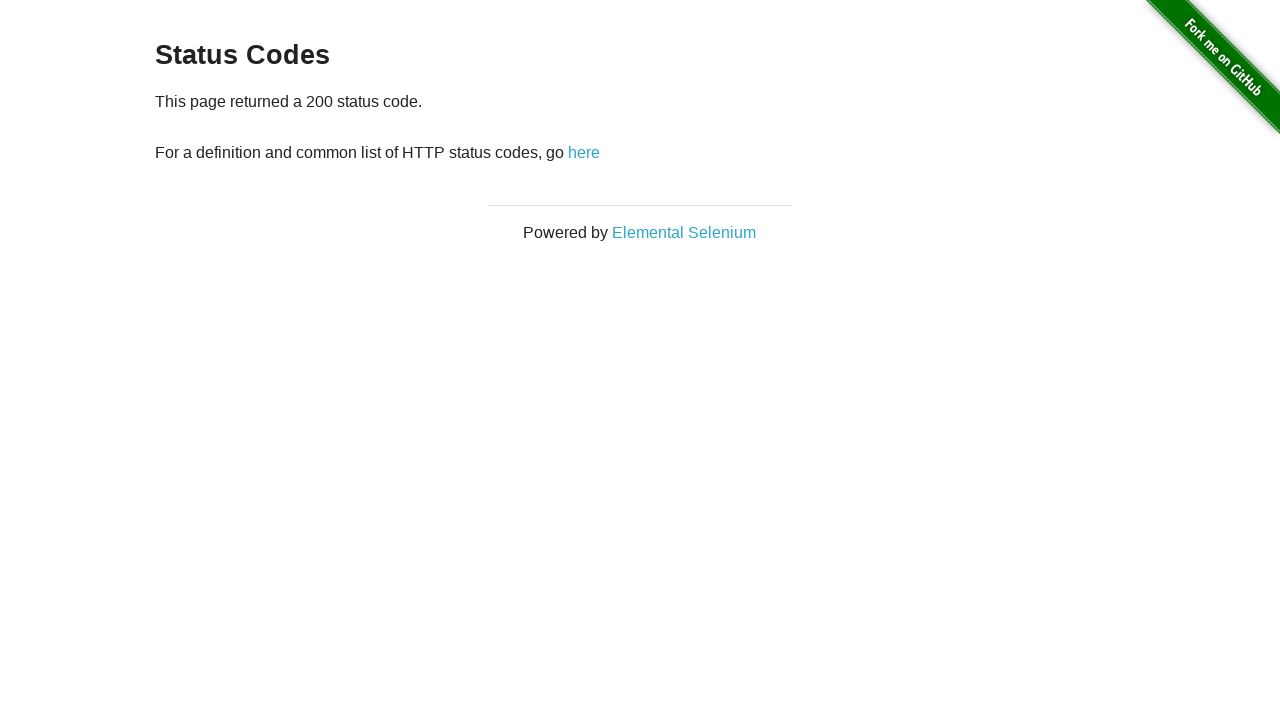

Navigated back to status codes main page
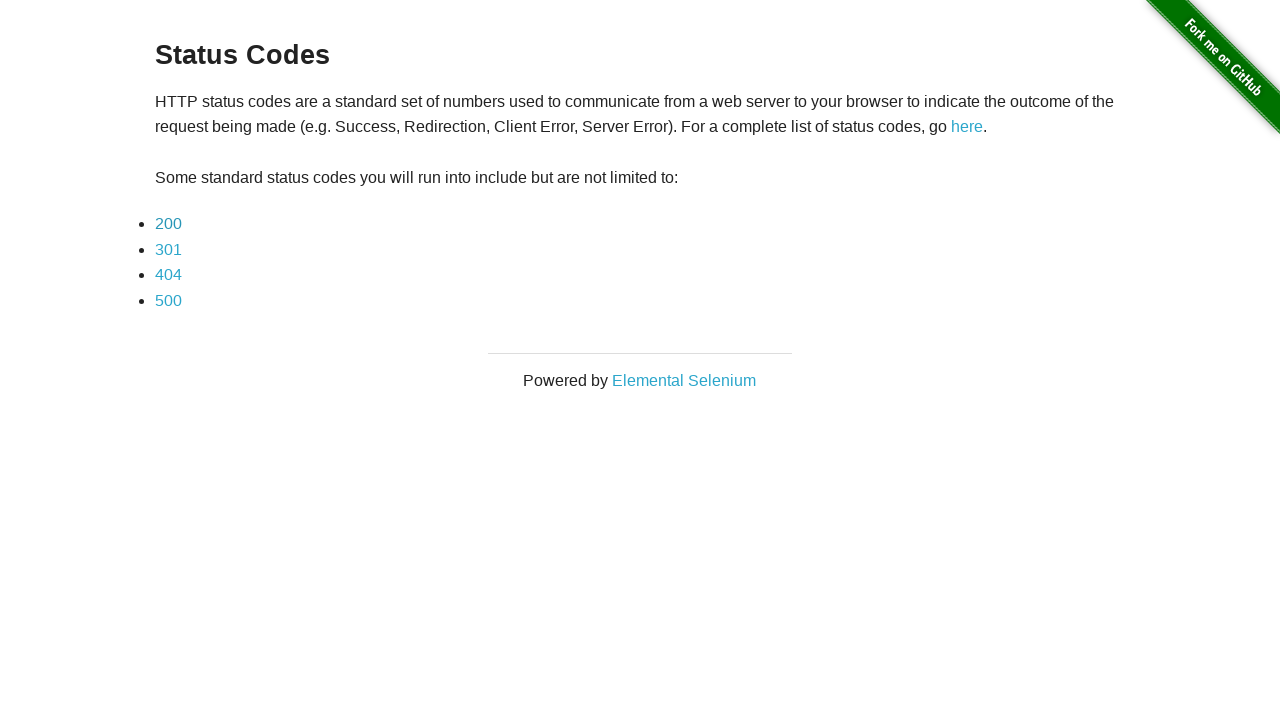

Clicked on 301 status code link at (168, 249) on text=301
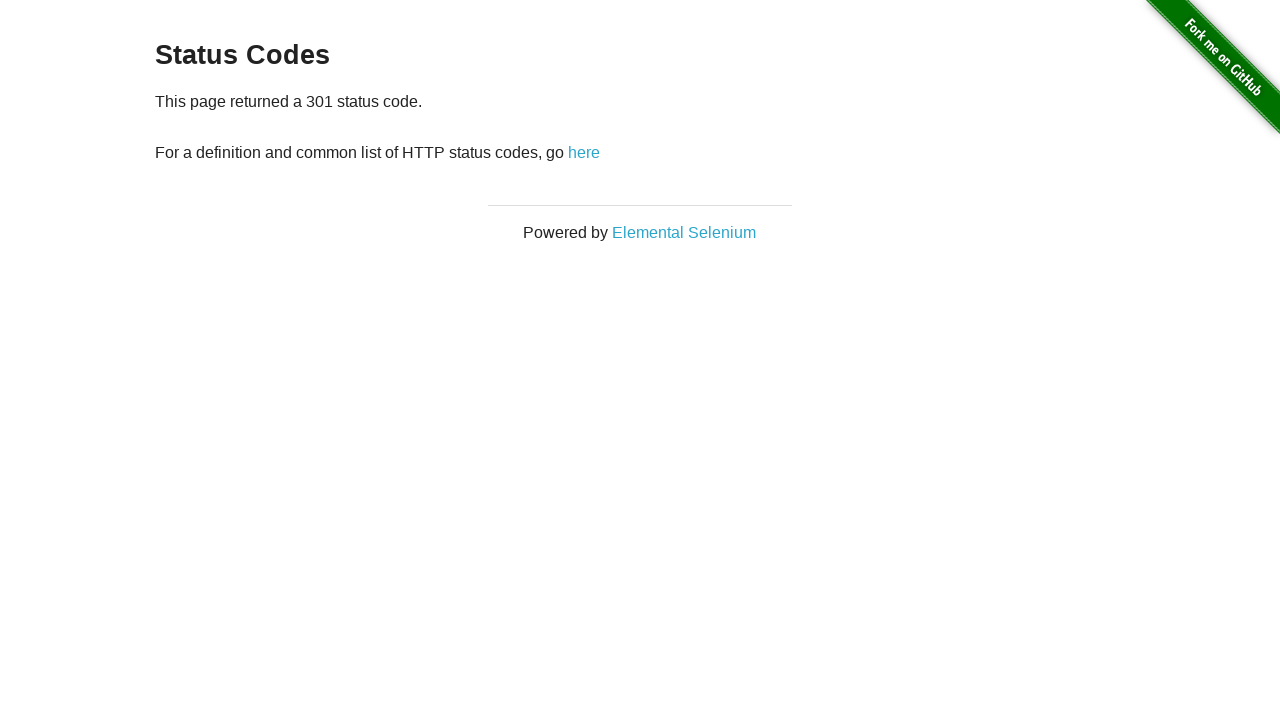

Waited for content to load on 301 page
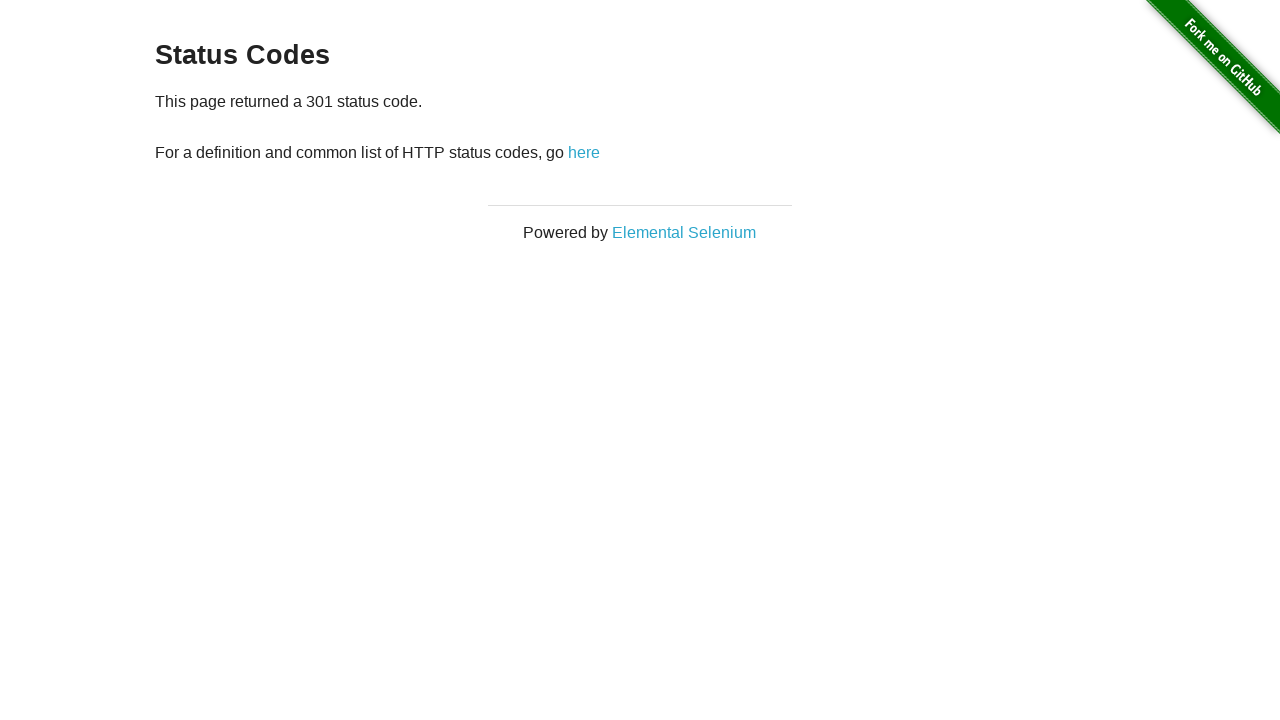

Retrieved content text from 301 page
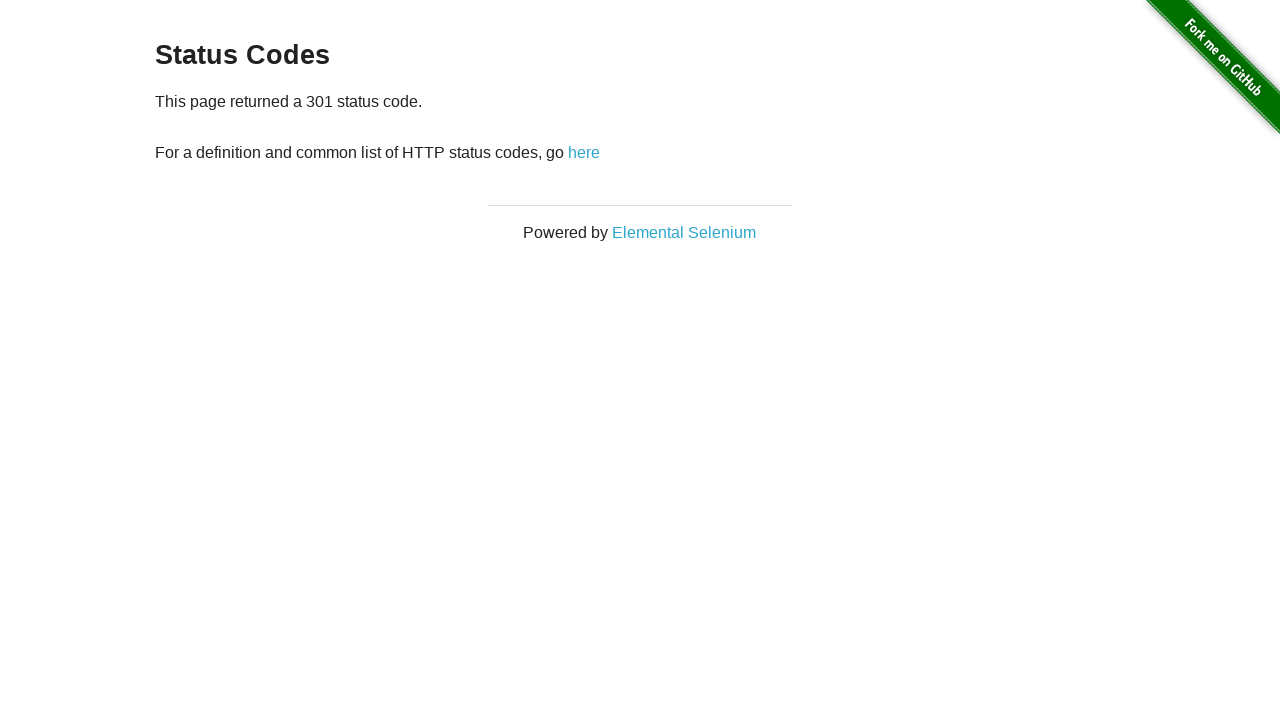

Verified 301 status code message in content
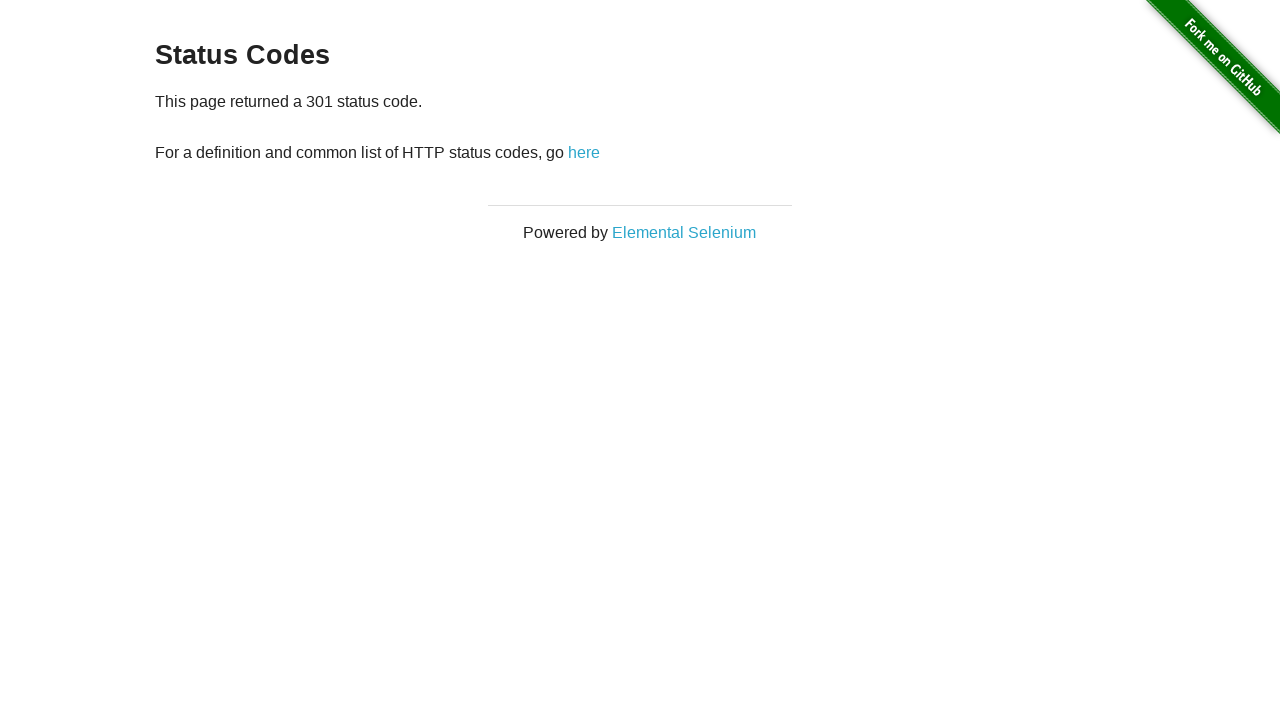

Navigated back to status codes main page
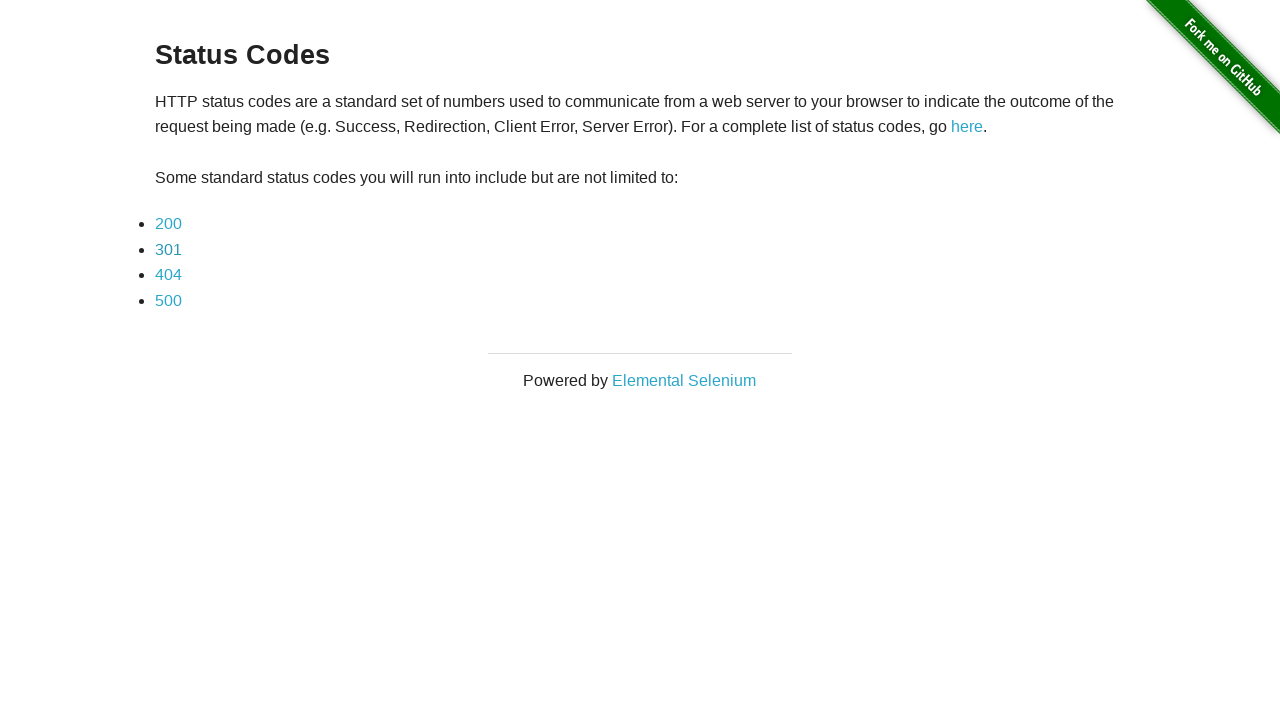

Clicked on 404 status code link at (168, 275) on text=404
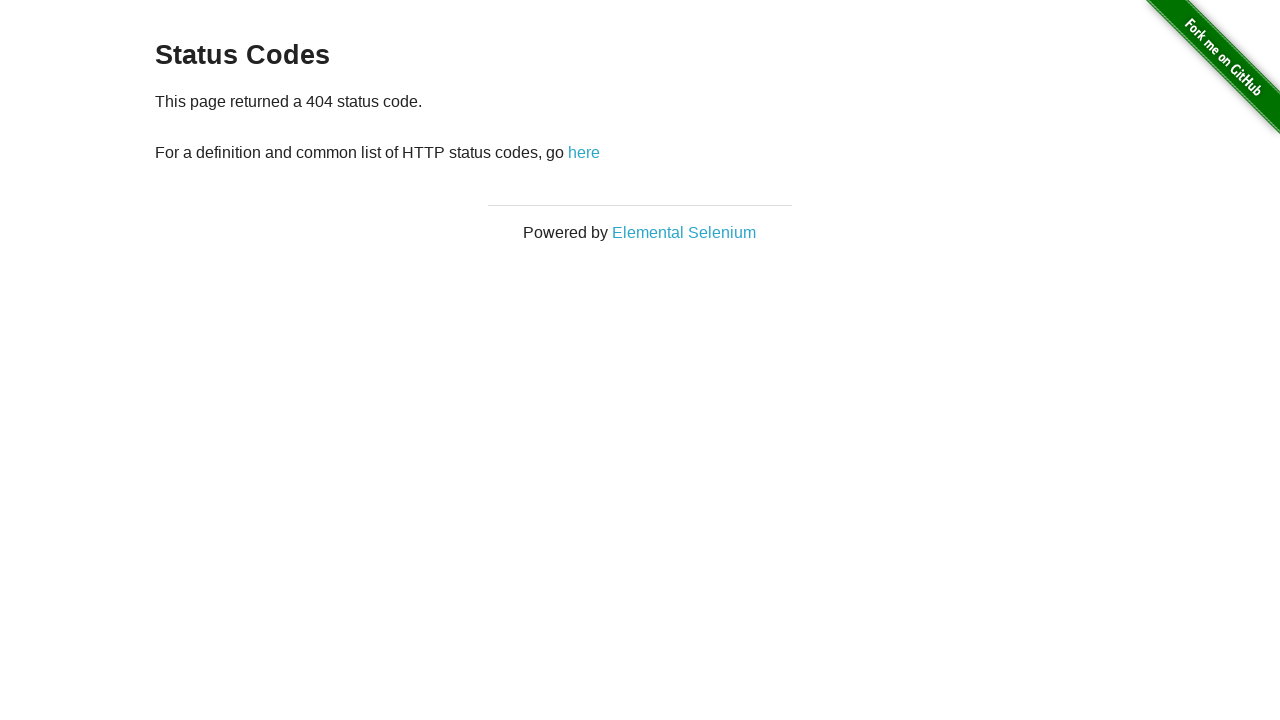

Waited for content to load on 404 page
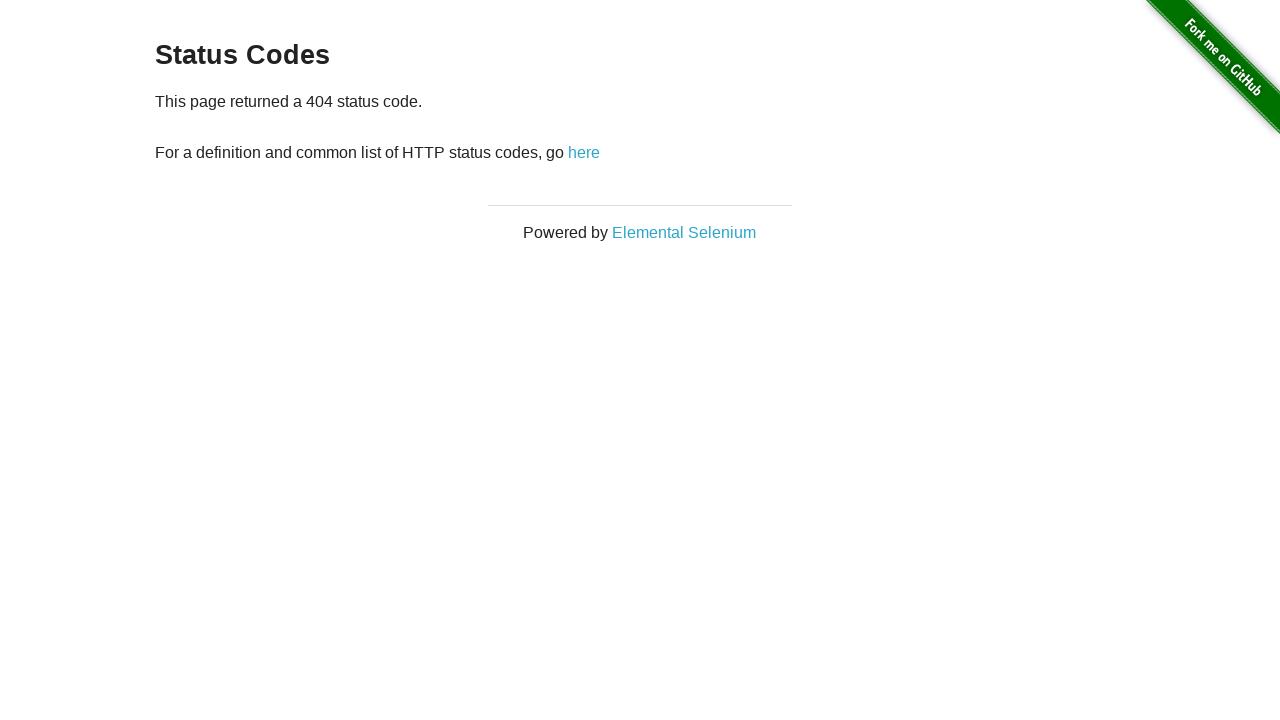

Retrieved content text from 404 page
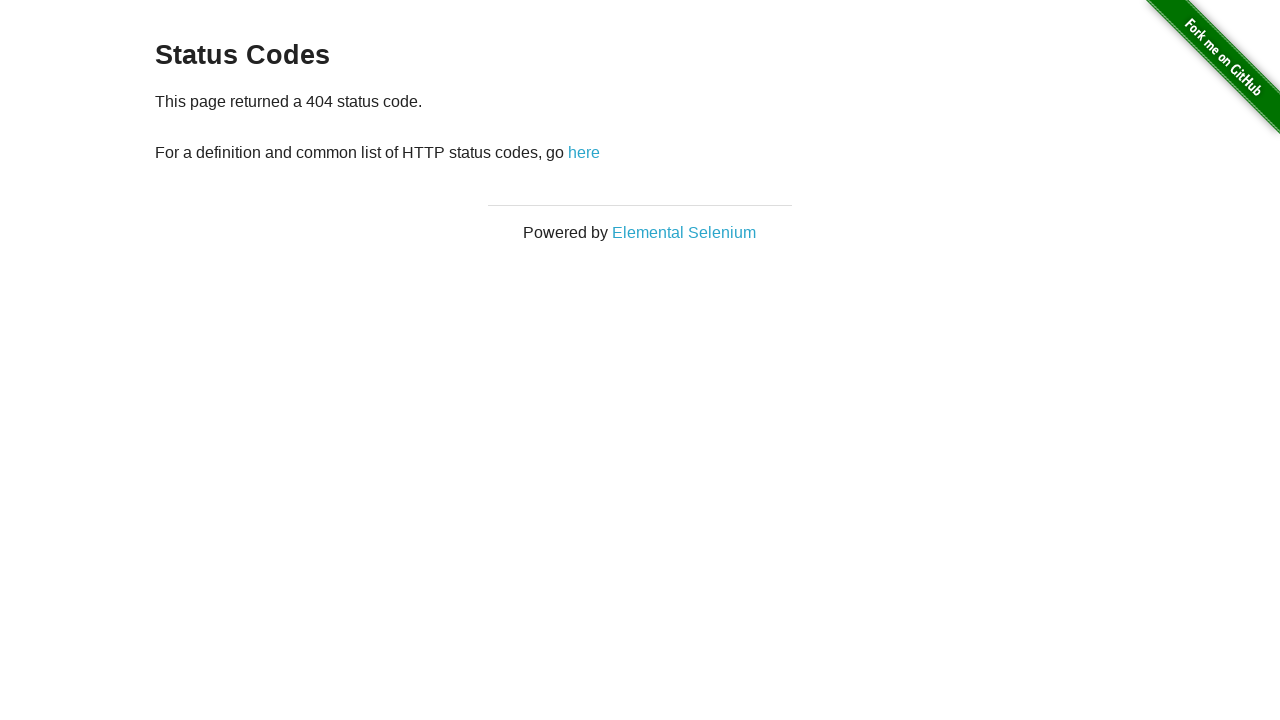

Verified 404 status code message in content
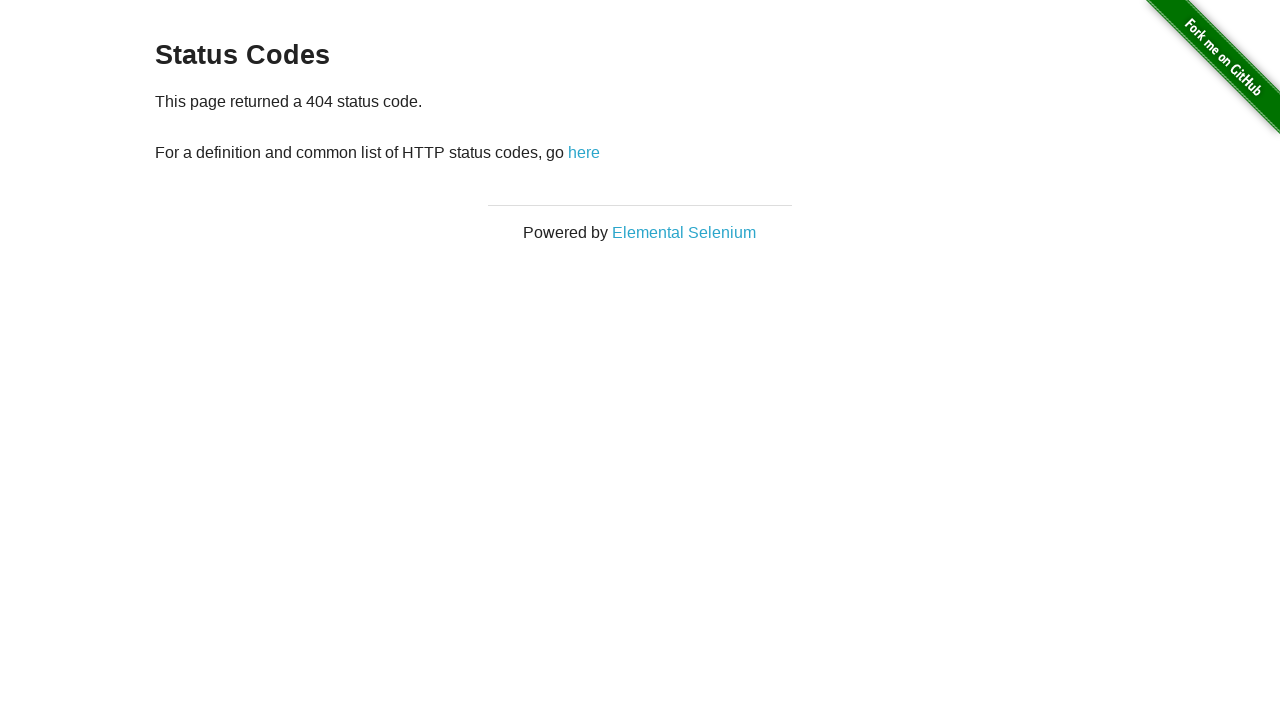

Navigated back to status codes main page
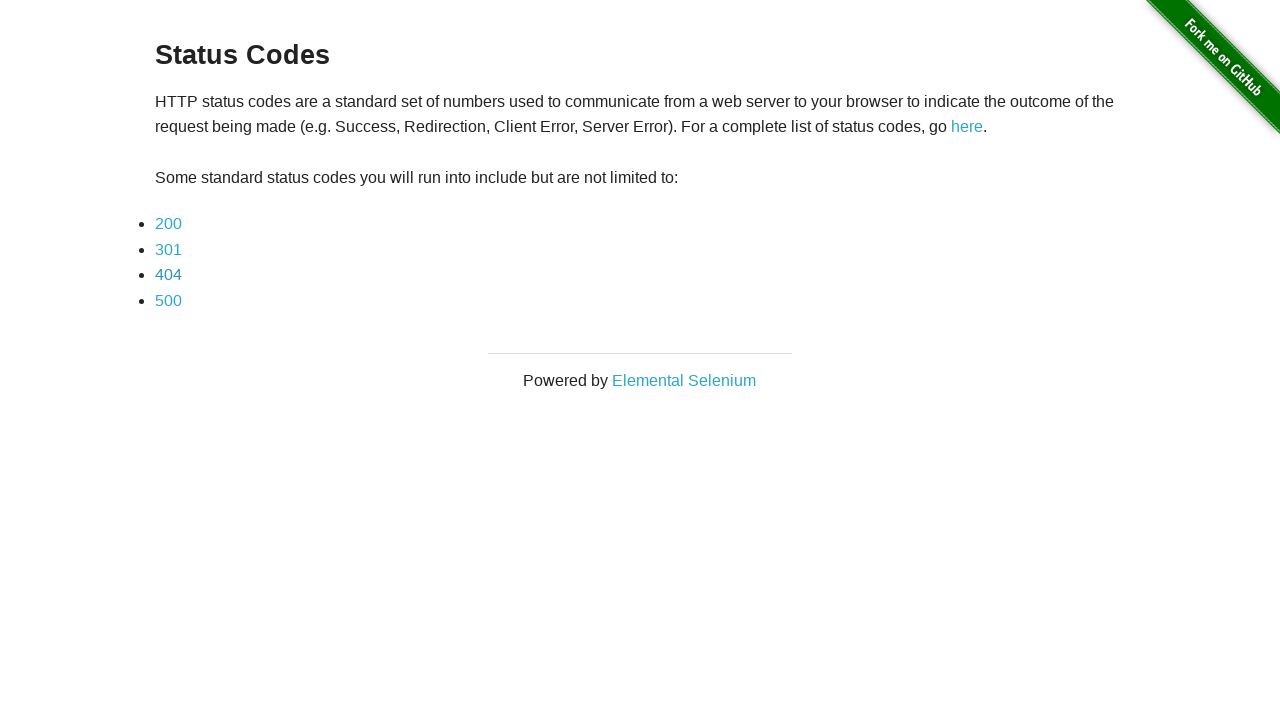

Clicked on 500 status code link at (168, 300) on text=500
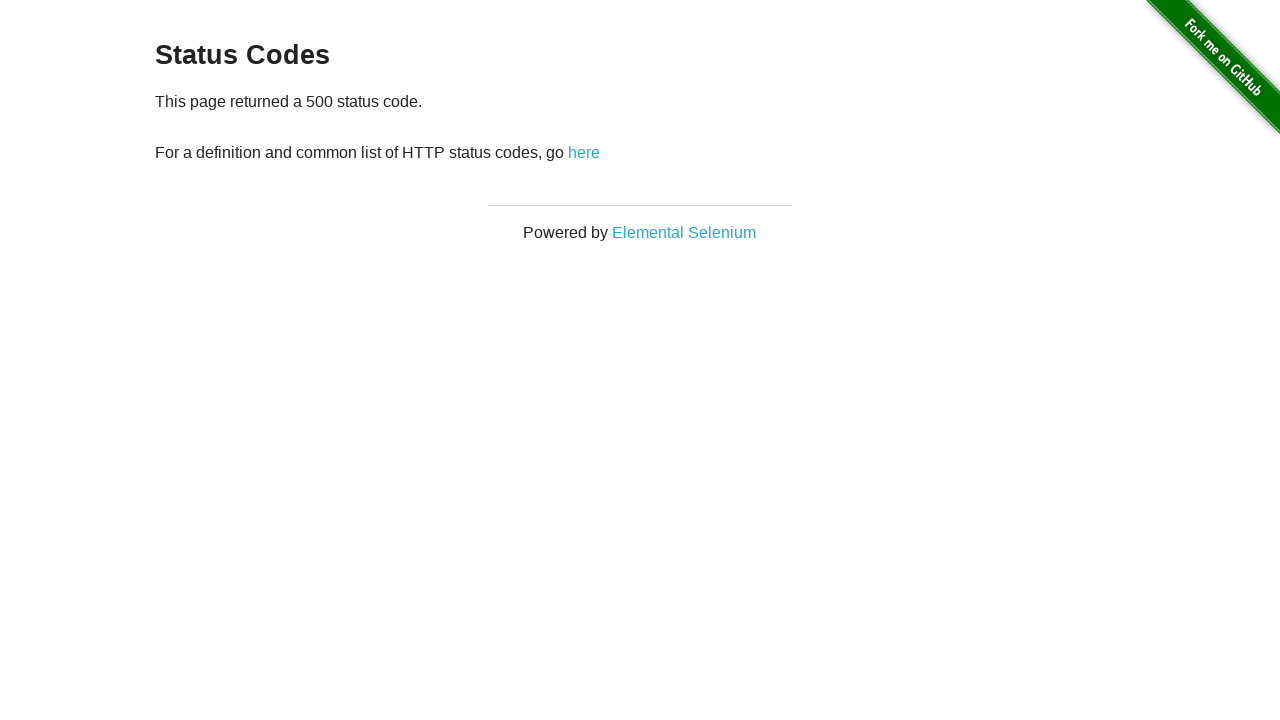

Waited for content to load on 500 page
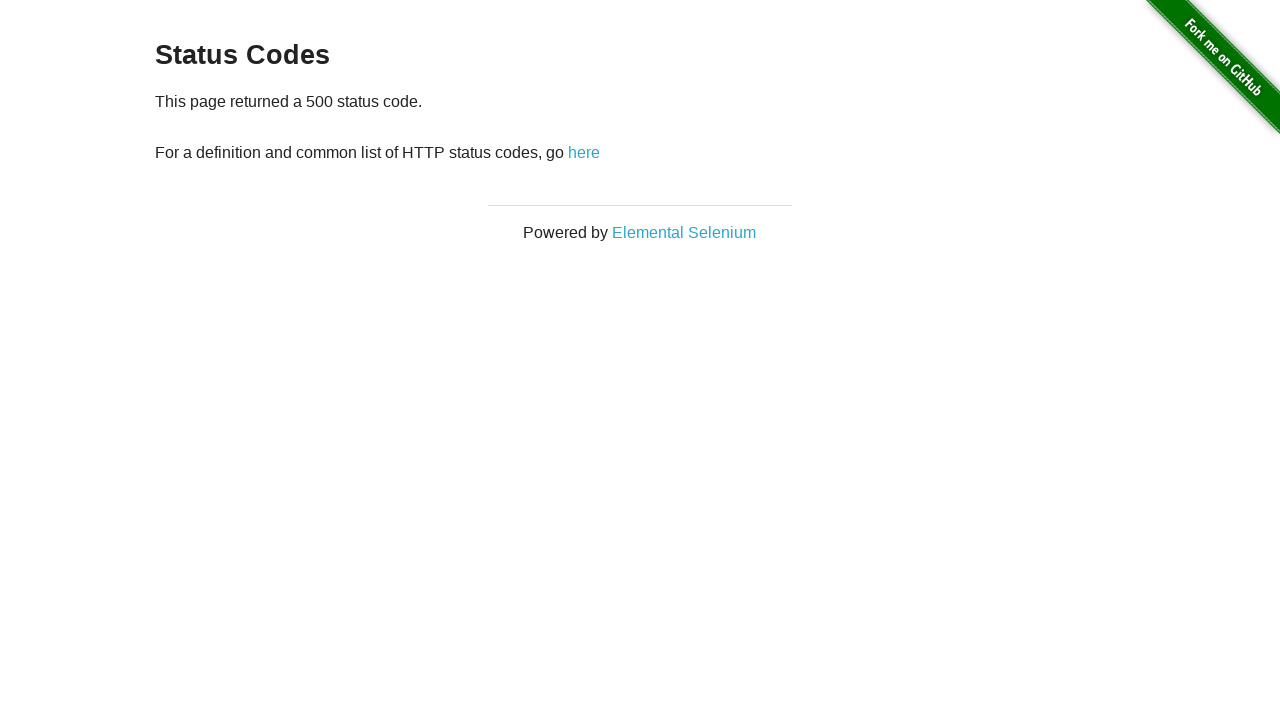

Retrieved content text from 500 page
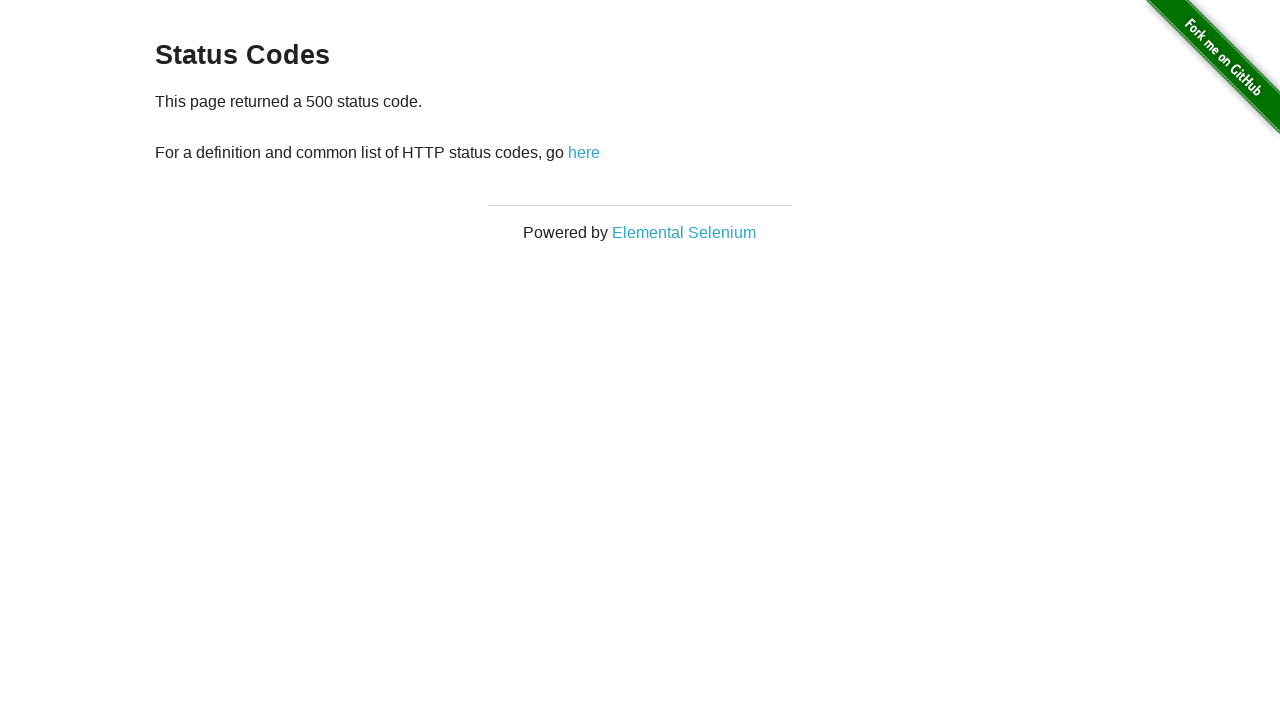

Verified 500 status code message in content
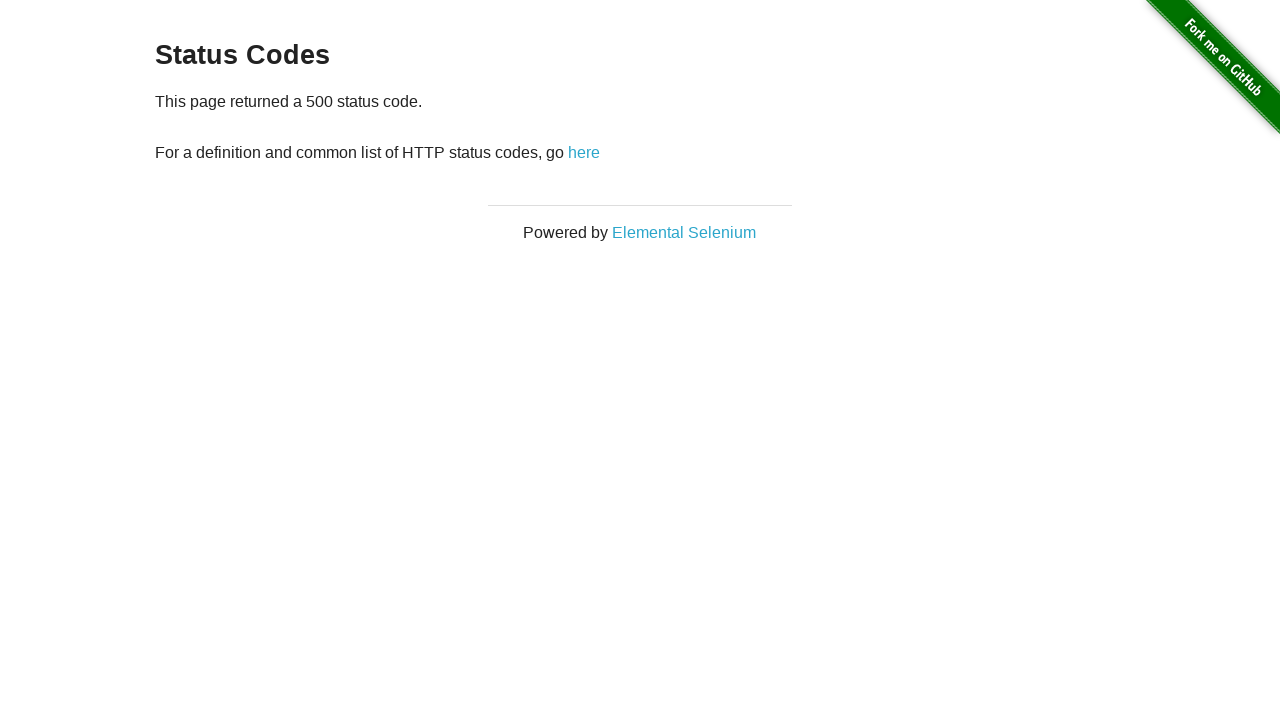

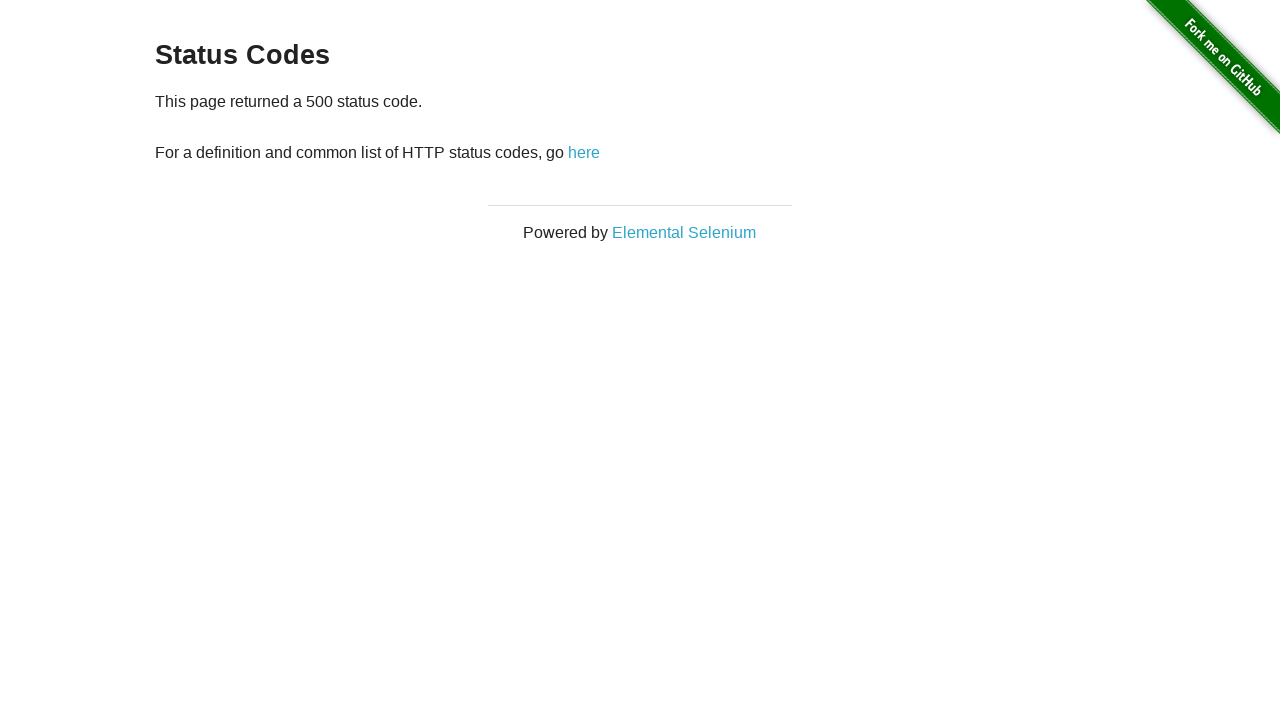